Tests the jQuery UI slider functionality by dragging the slider handle to a new position

Starting URL: https://jqueryui.com/slider/

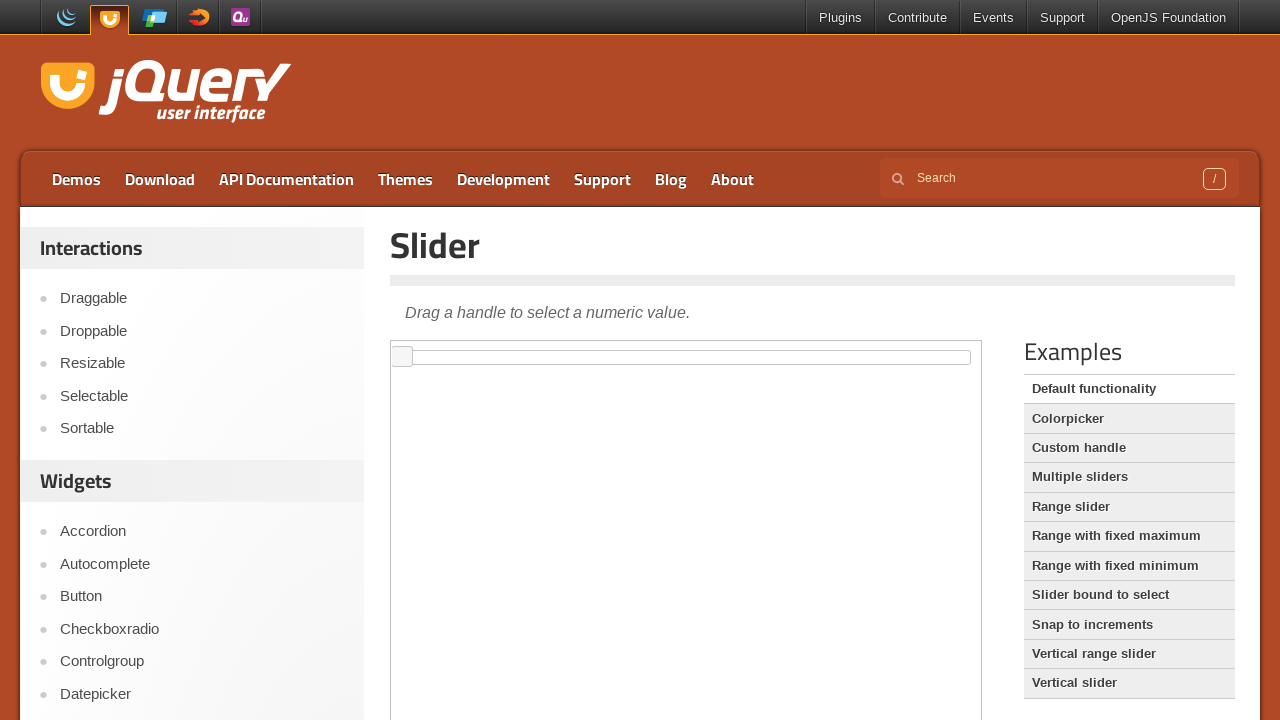

Located the iframe containing the slider
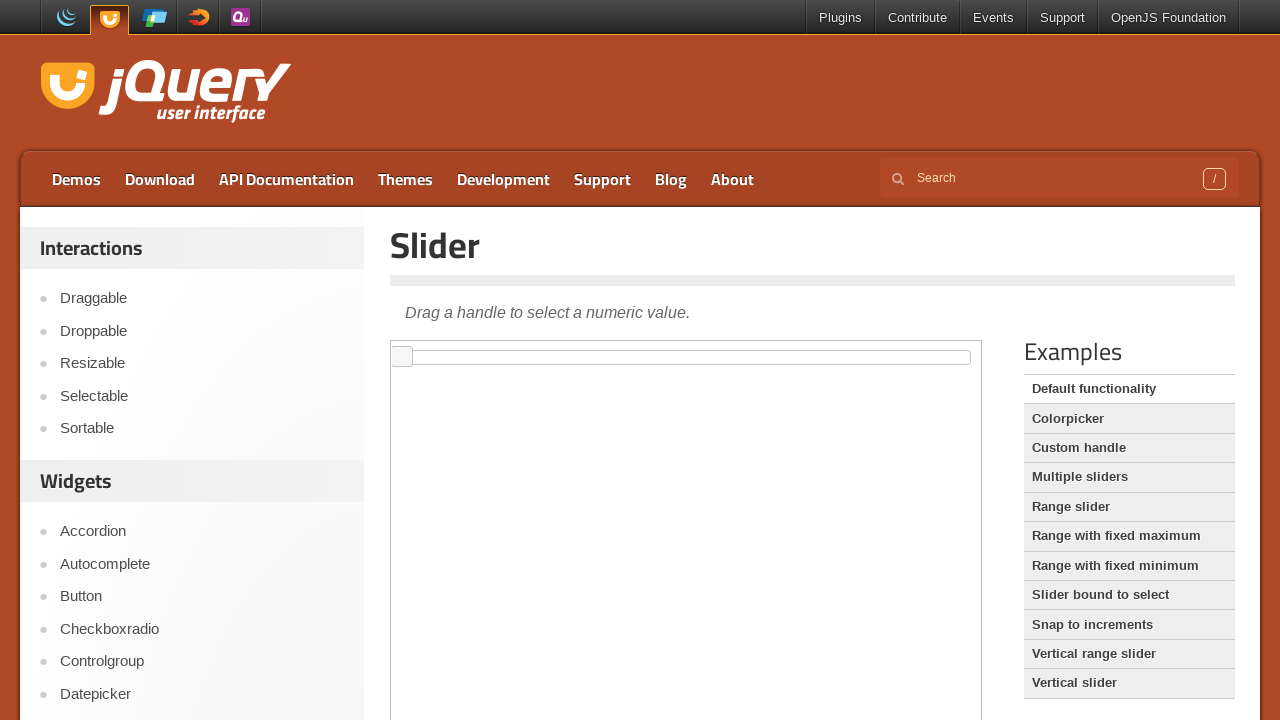

Located the slider element within the iframe
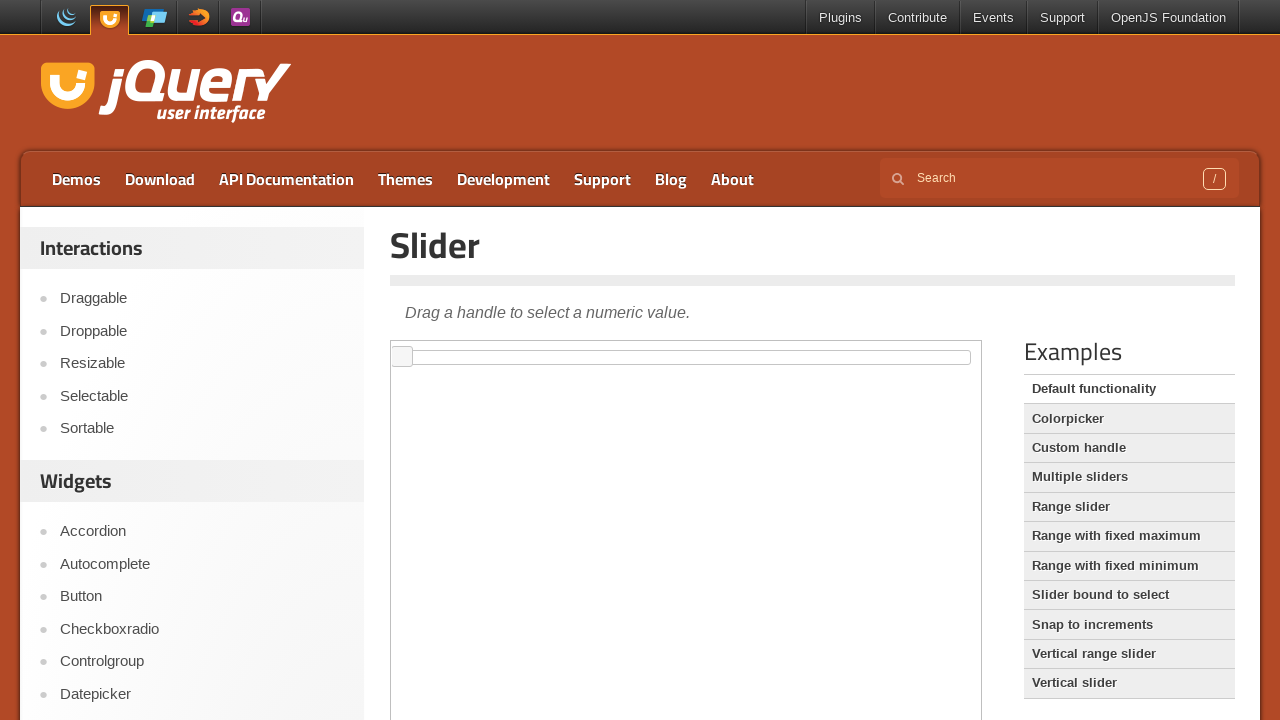

Located the slider handle element
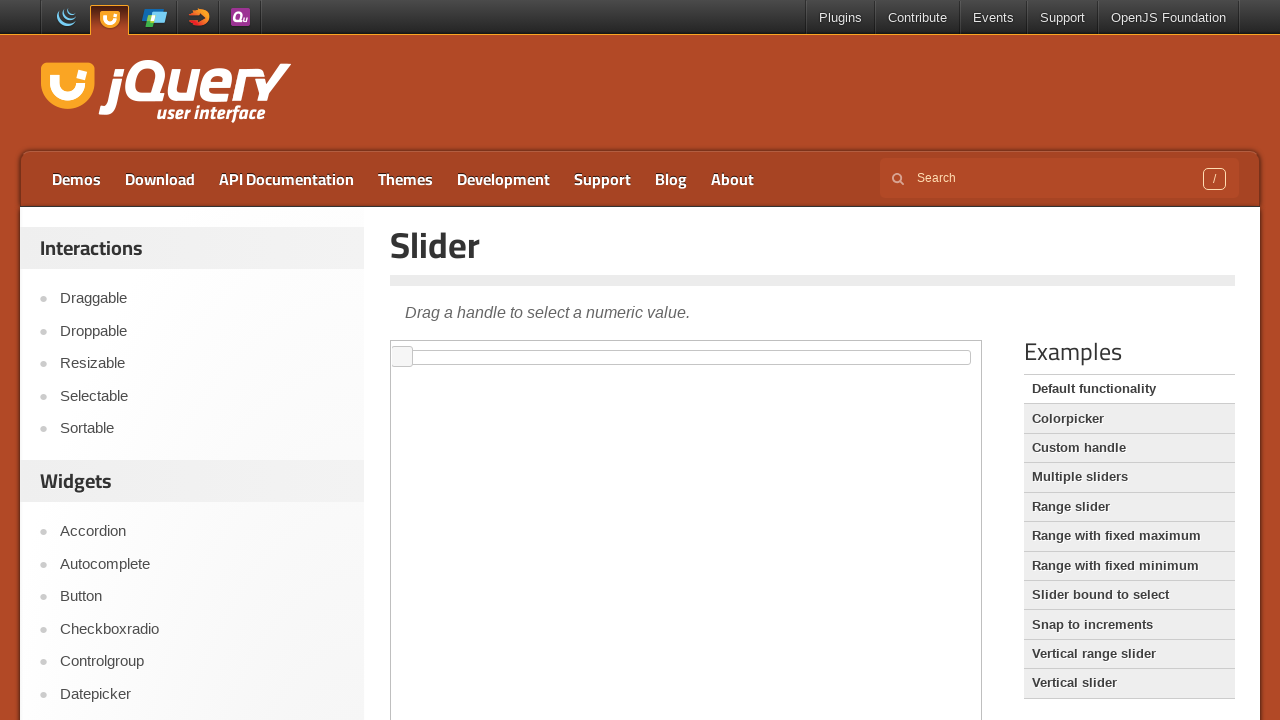

Dragged the slider handle to new position (x: 10, y: 0) at (411, 351)
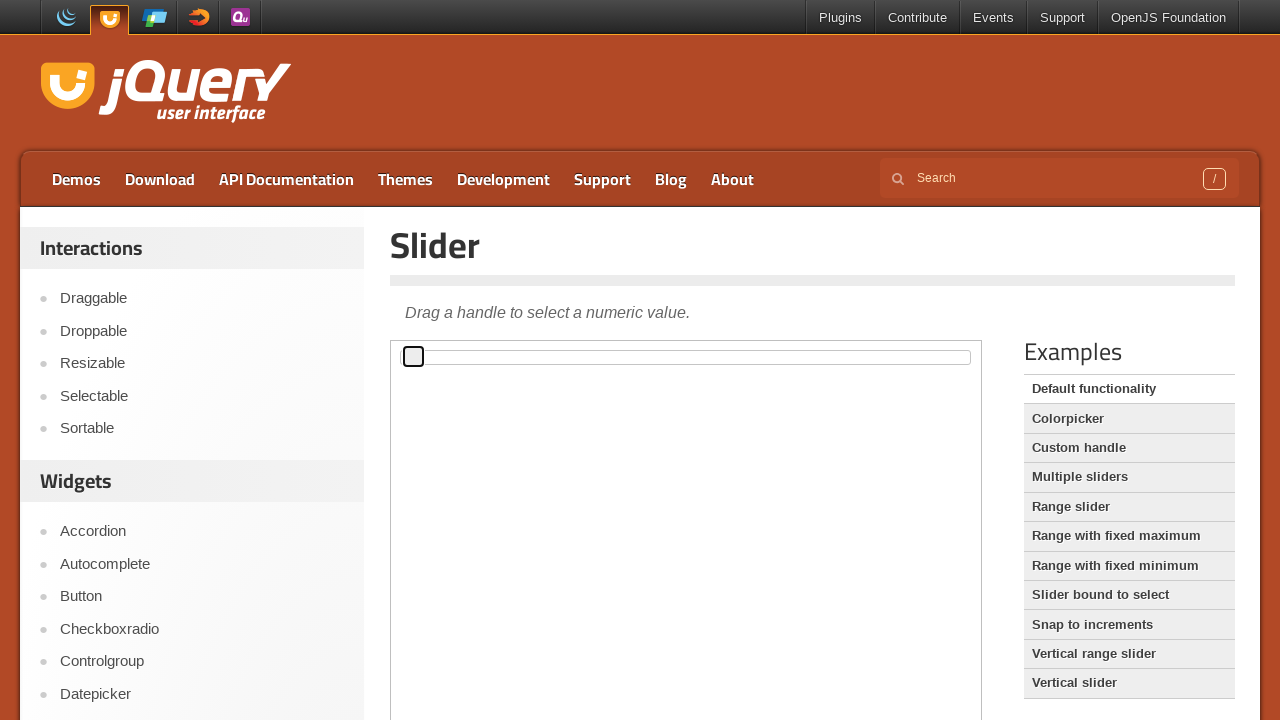

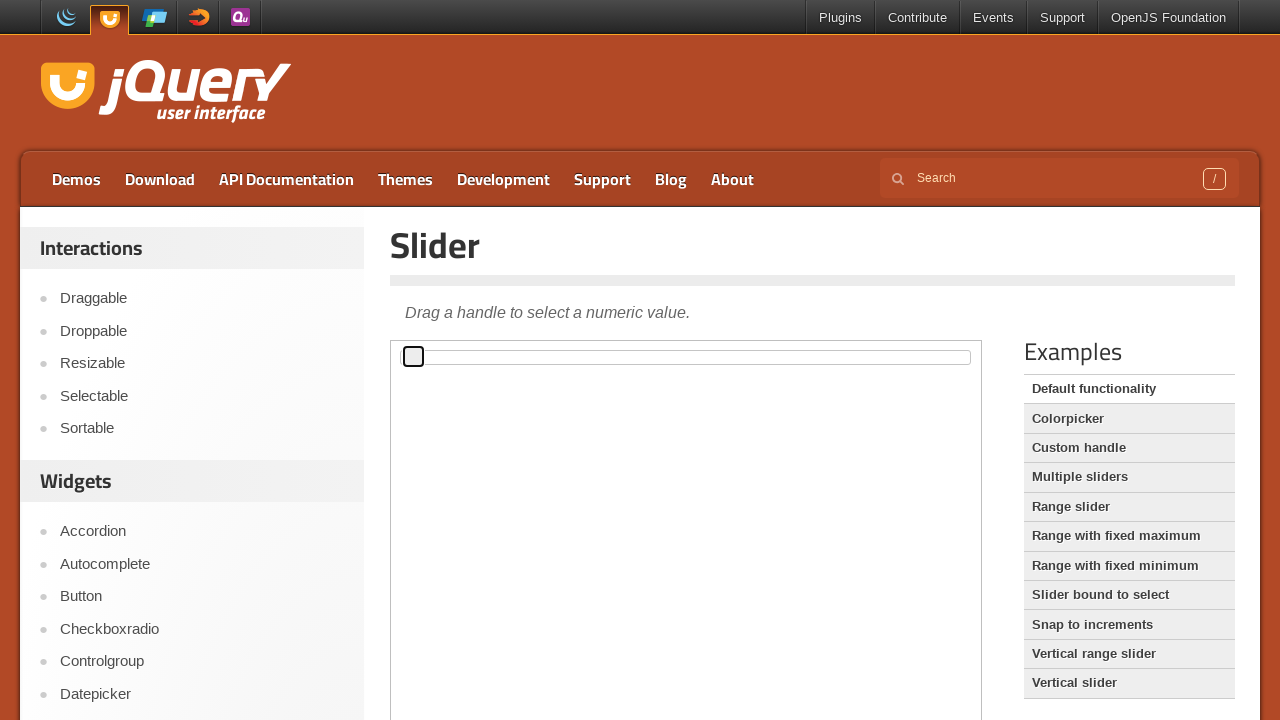